Tests the NSE India IPO tracker page by waiting for the data table to load and verifying that company information is displayed correctly in the table

Starting URL: https://www.nseindia.com/ipo-tracker?type=gain_listing_date

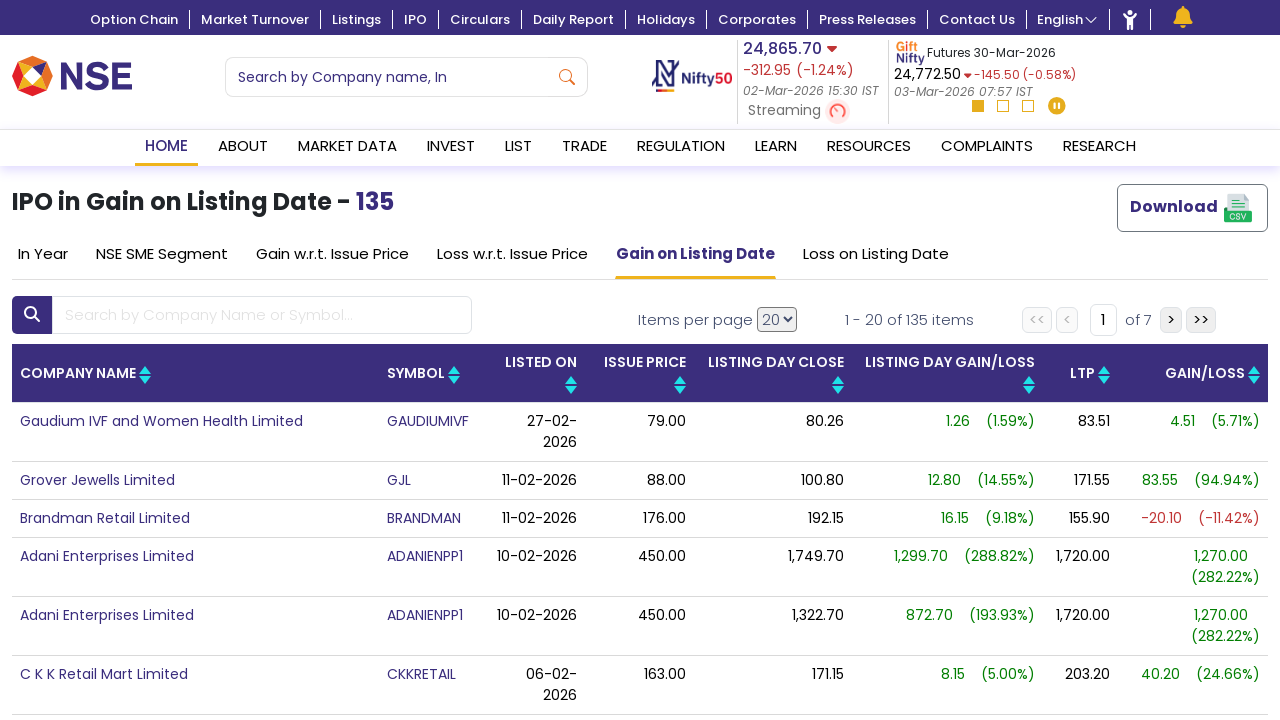

Waited for table body to be visible
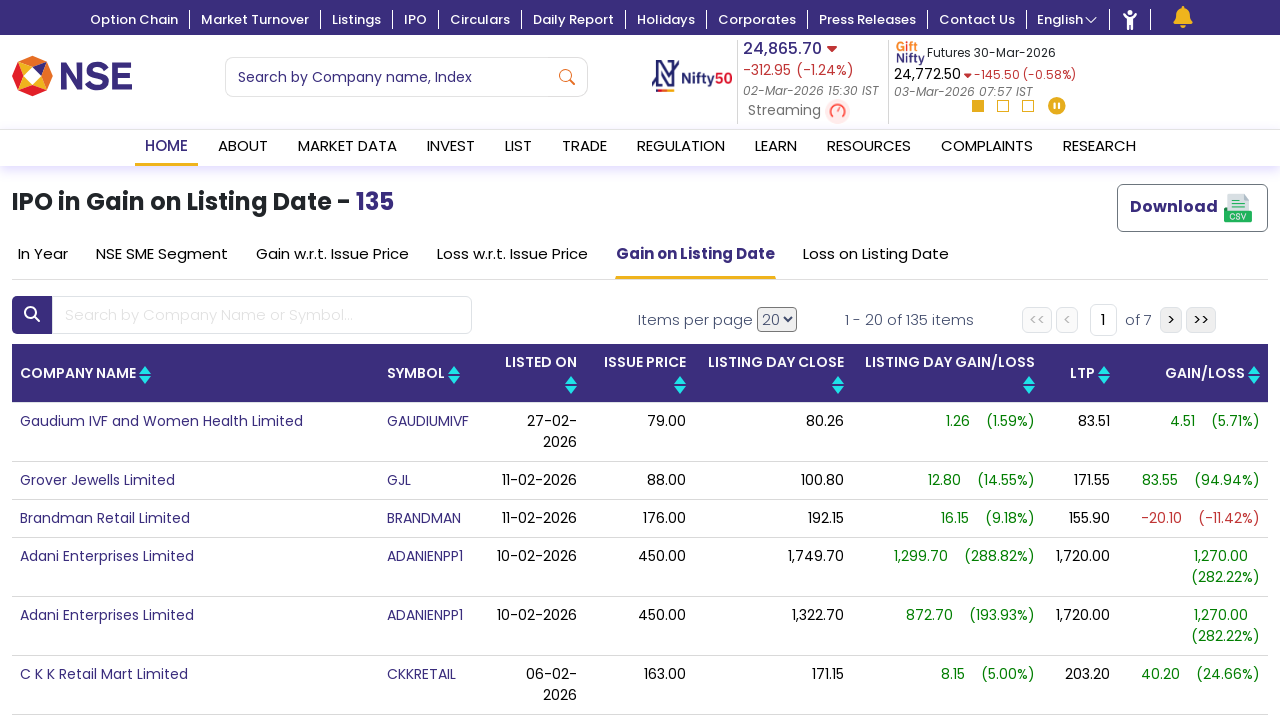

Waited for table rows to load
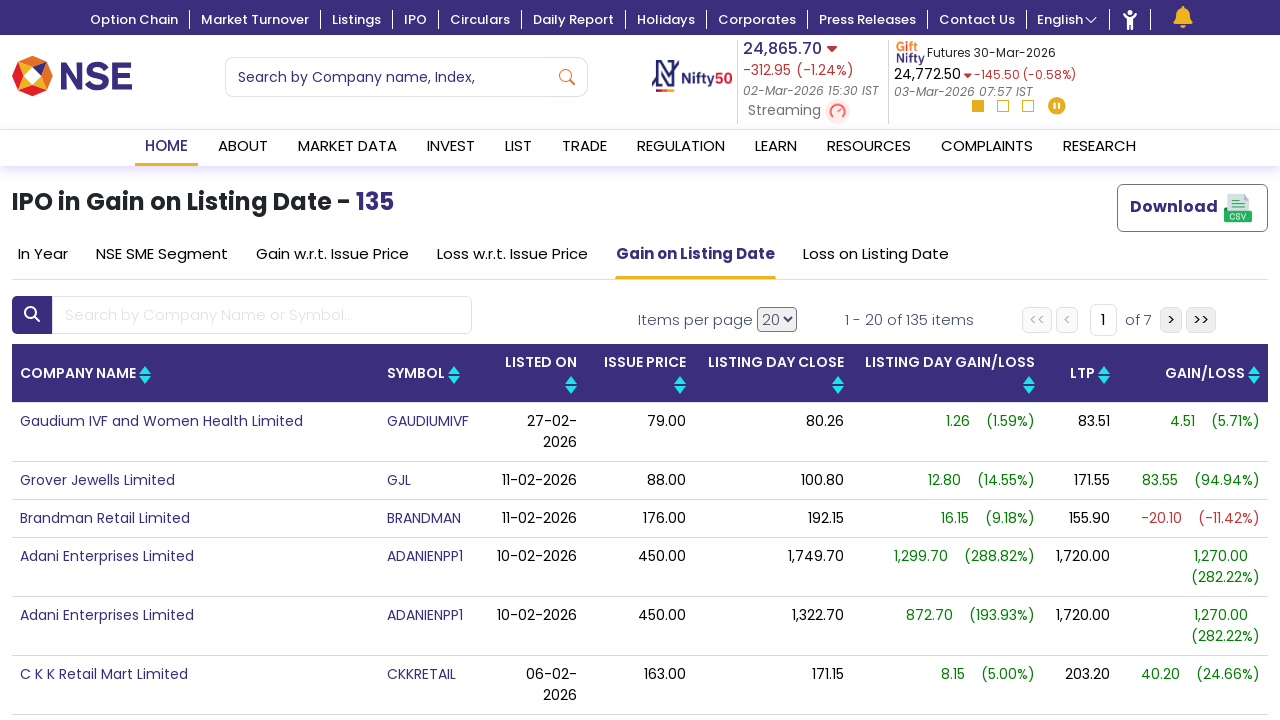

Located table rows in IPO tracker data table
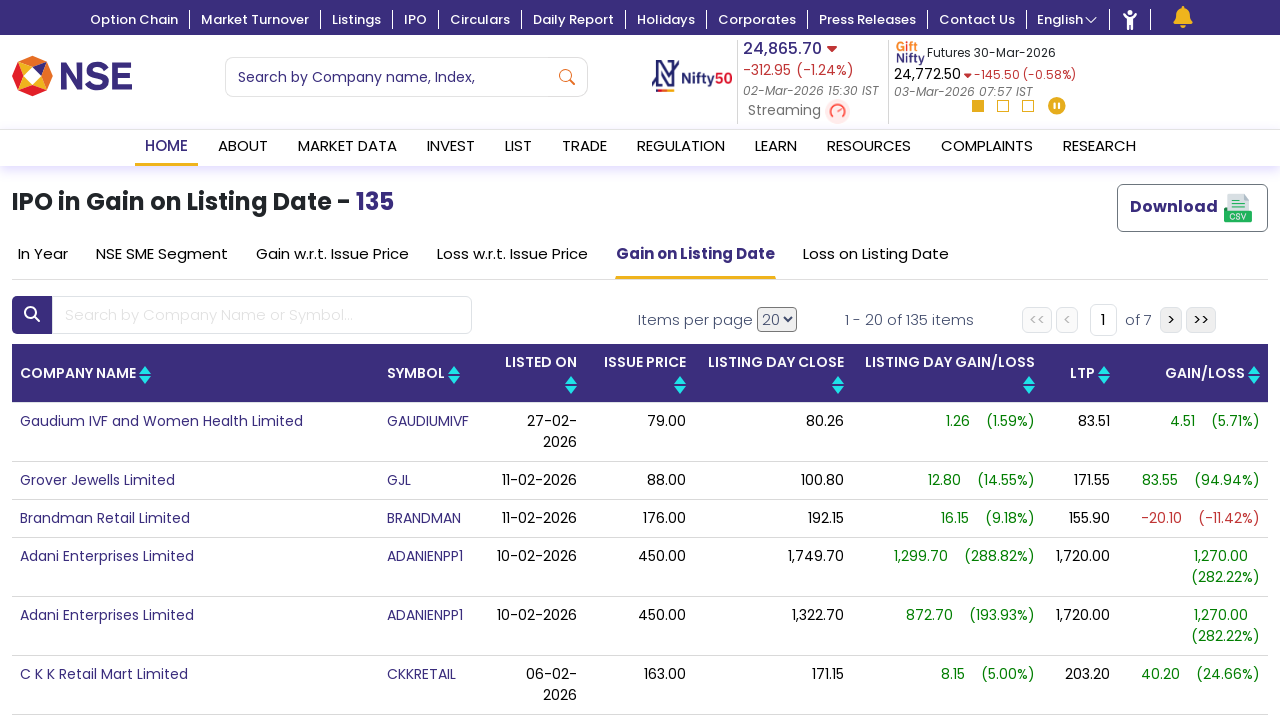

Verified first table row is visible and company information is displayed
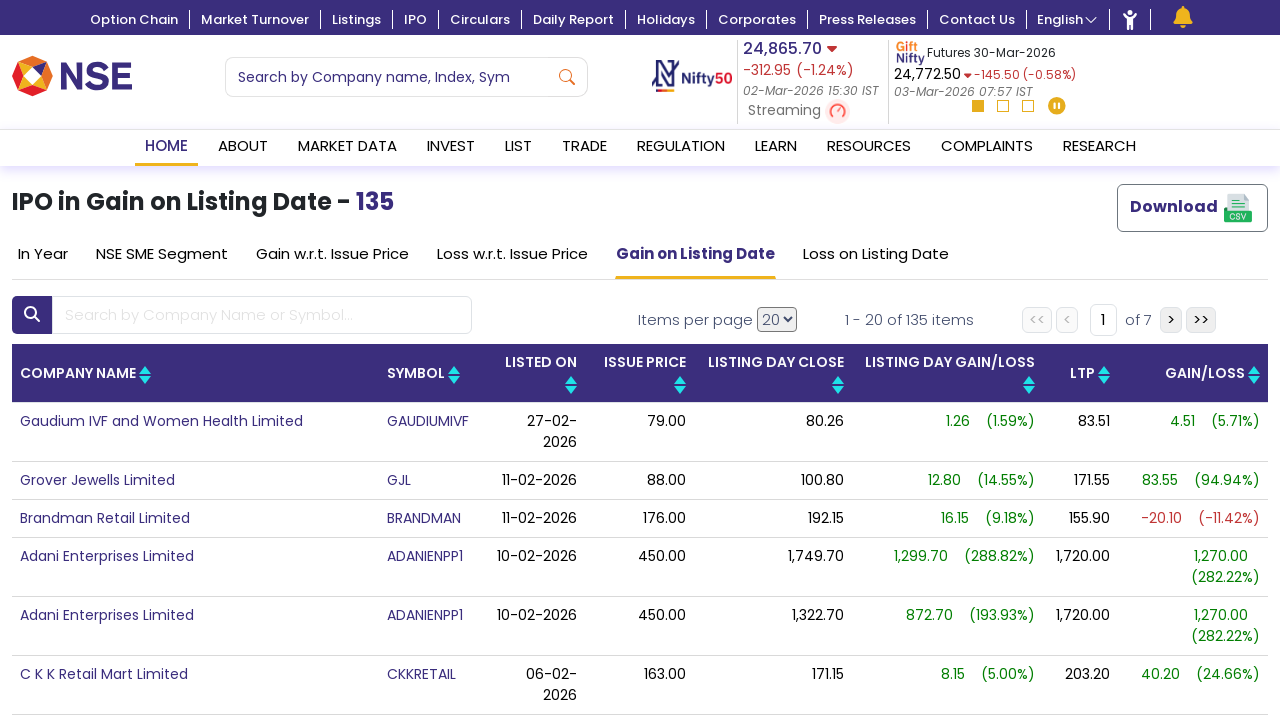

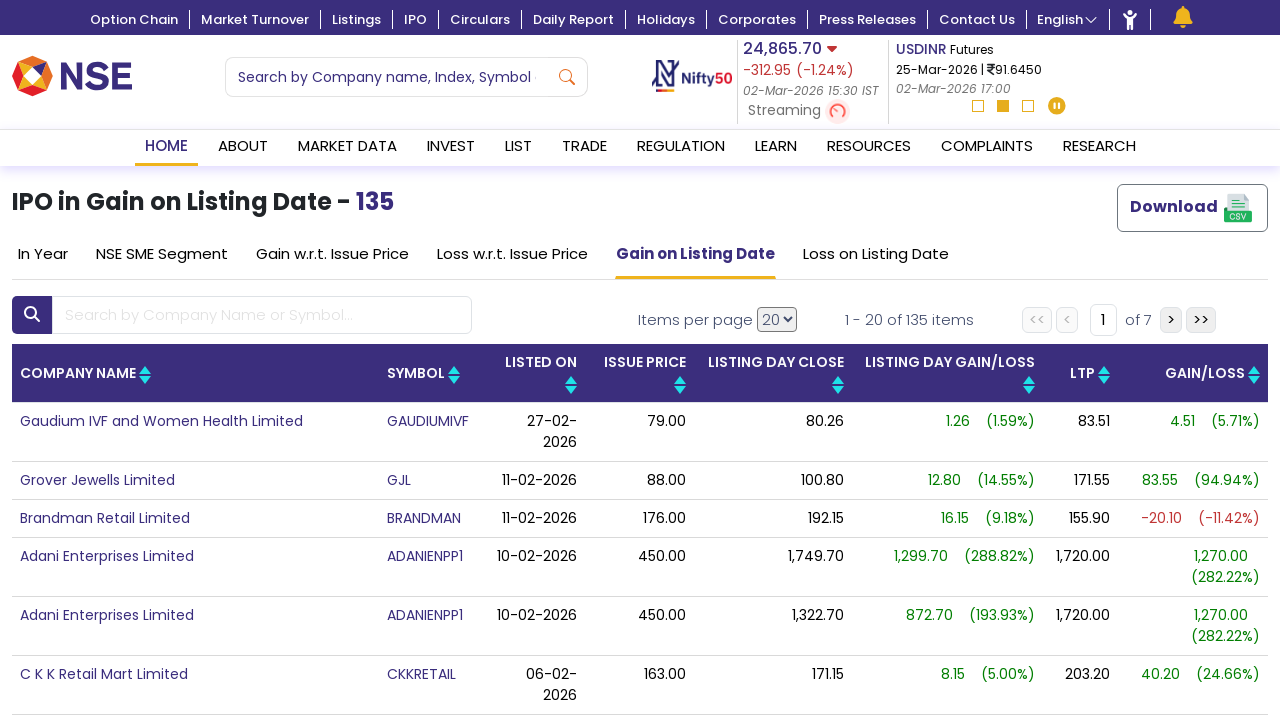